Tests alert handling functionality by clicking a confirm box button and dismissing the resulting alert dialog

Starting URL: https://www.hyrtutorials.com/p/alertsdemo.html

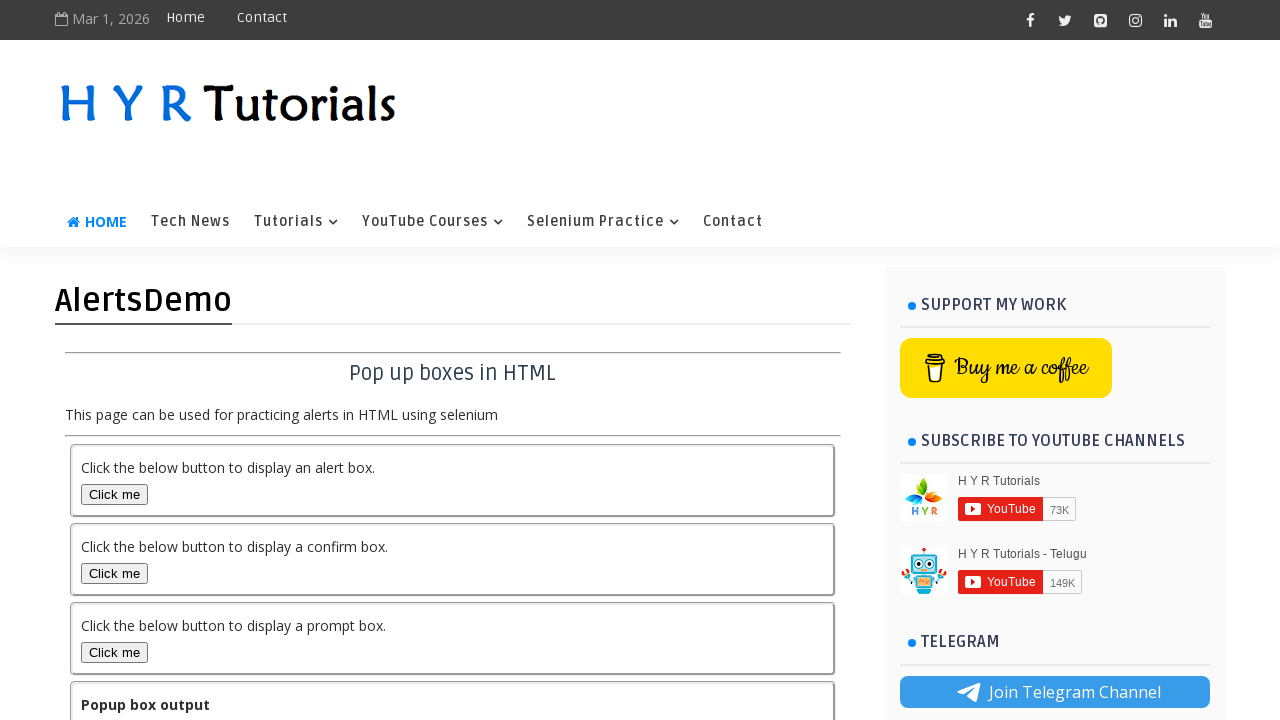

Clicked confirm box button to trigger alert dialog at (114, 573) on #confirmBox
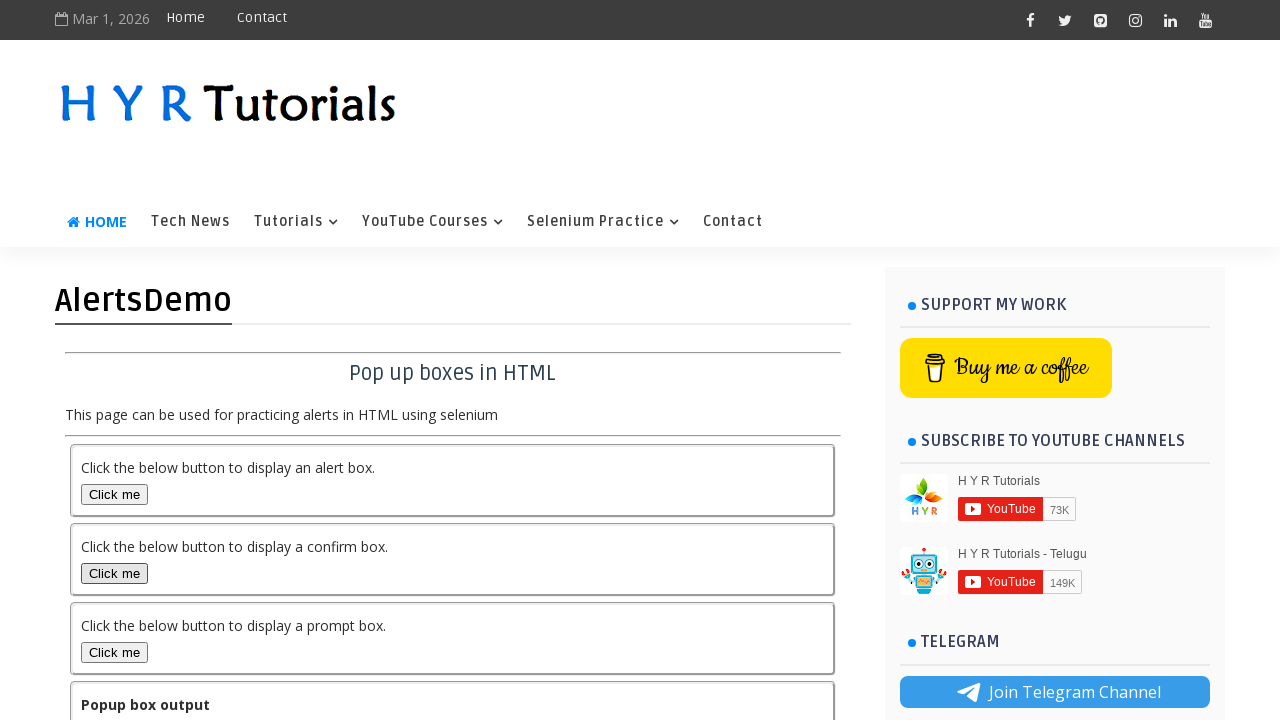

Set up dialog handler to dismiss alert
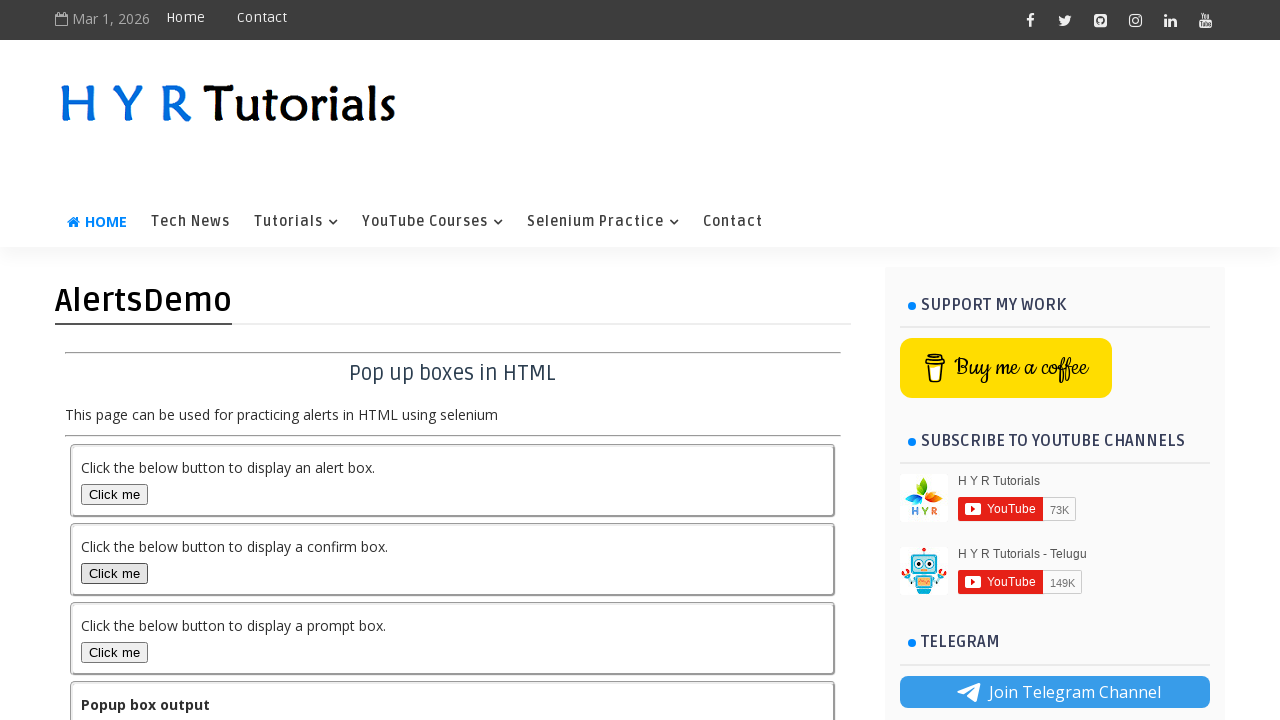

Waited for dialog interaction to complete
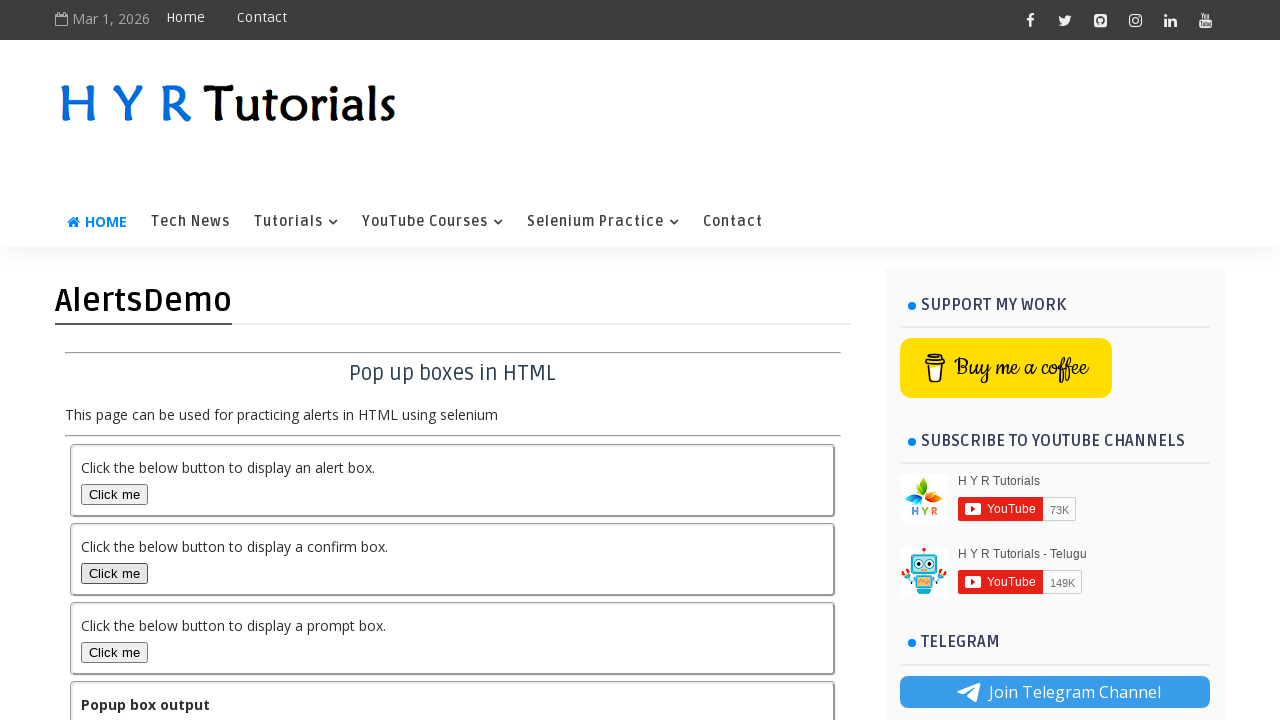

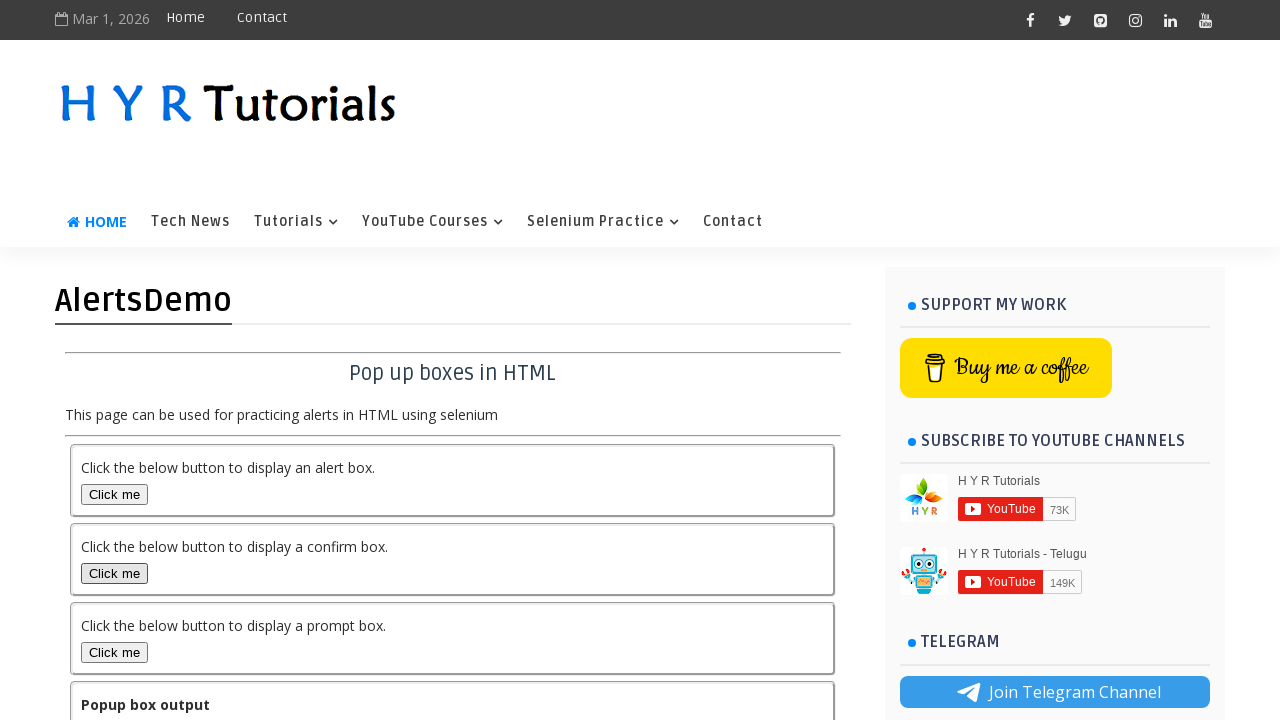